Opens the Selecty.ru website and checks that the browser console logs do not contain any severe errors

Starting URL: https://selecty.ru/

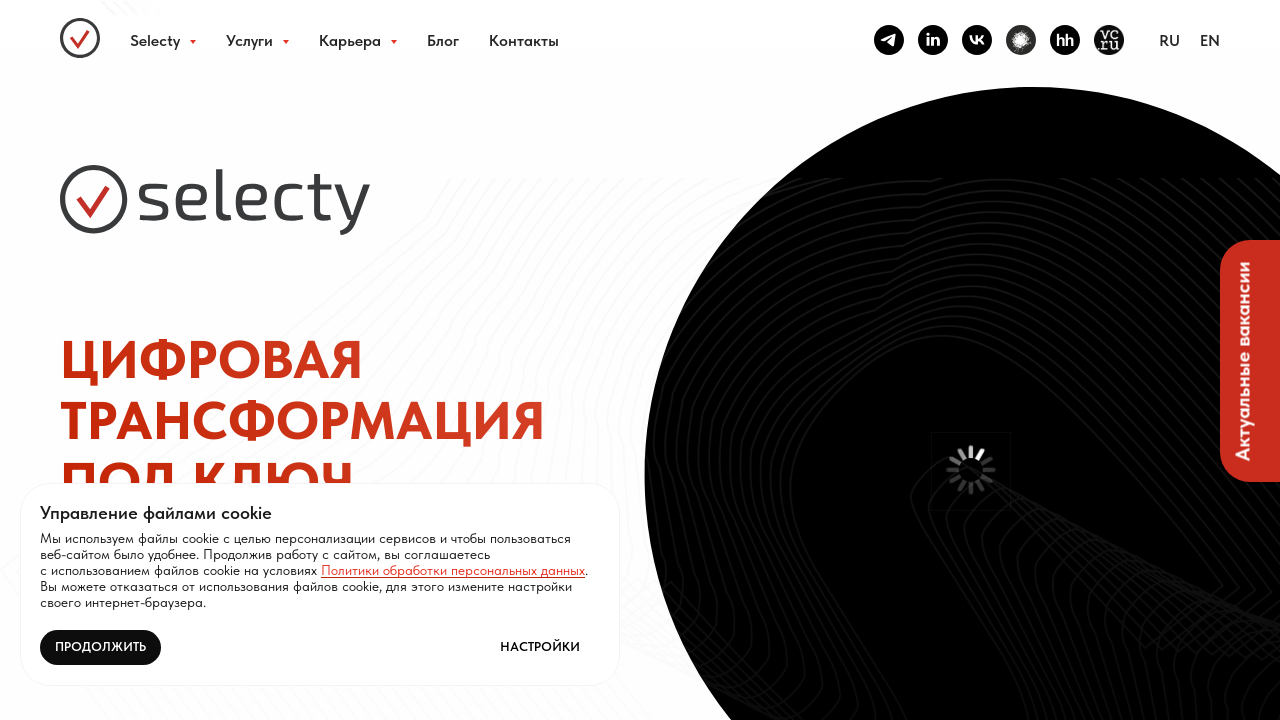

Waited for DOM content to be loaded
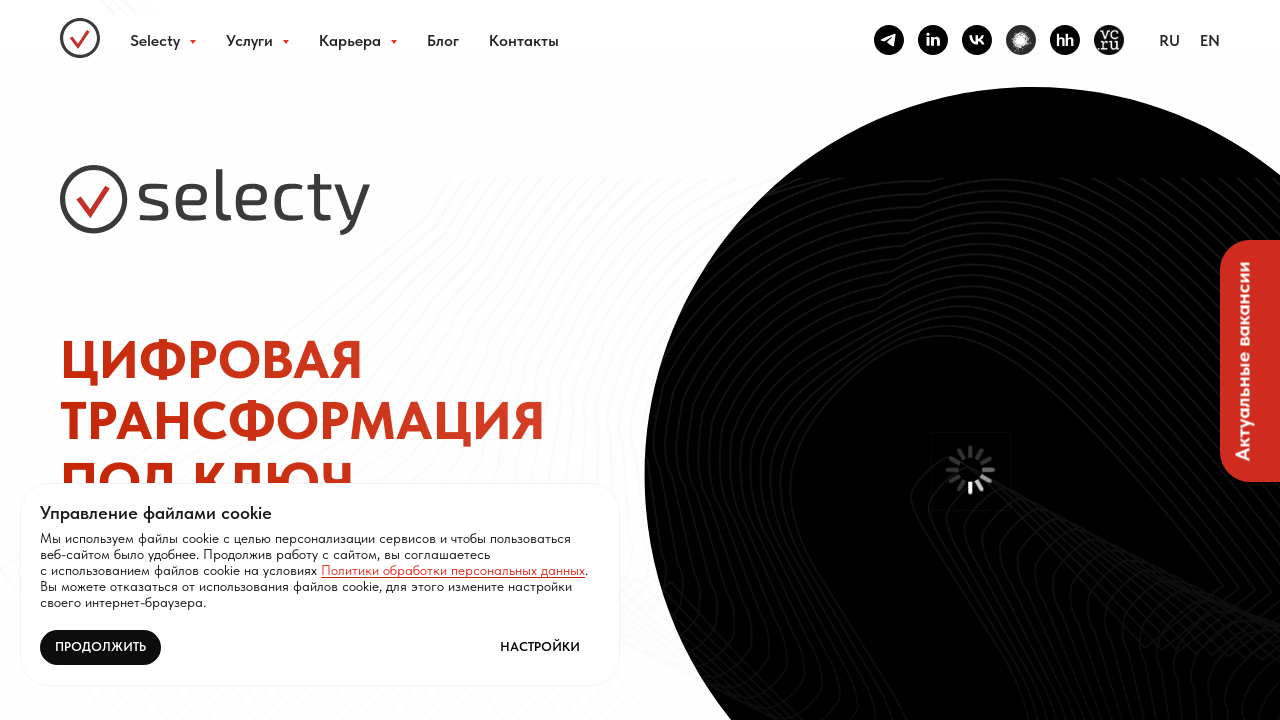

Waited for network to be idle
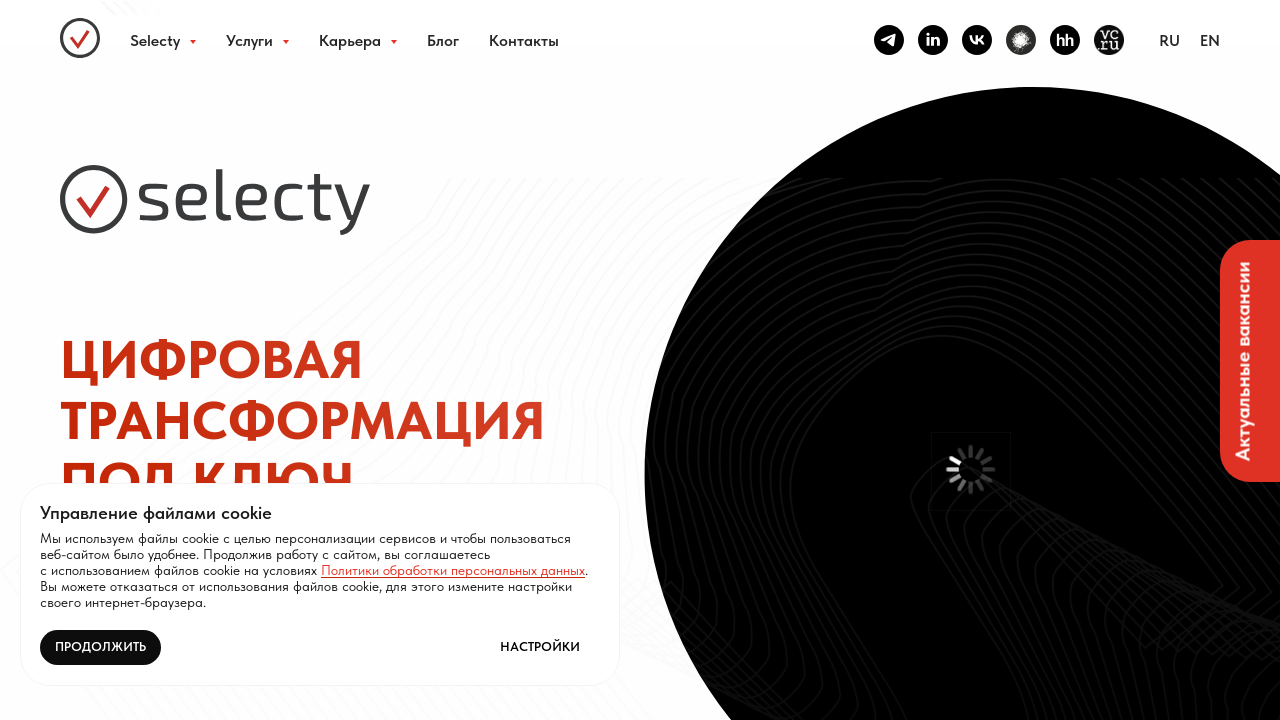

Verified page title exists and page loaded successfully
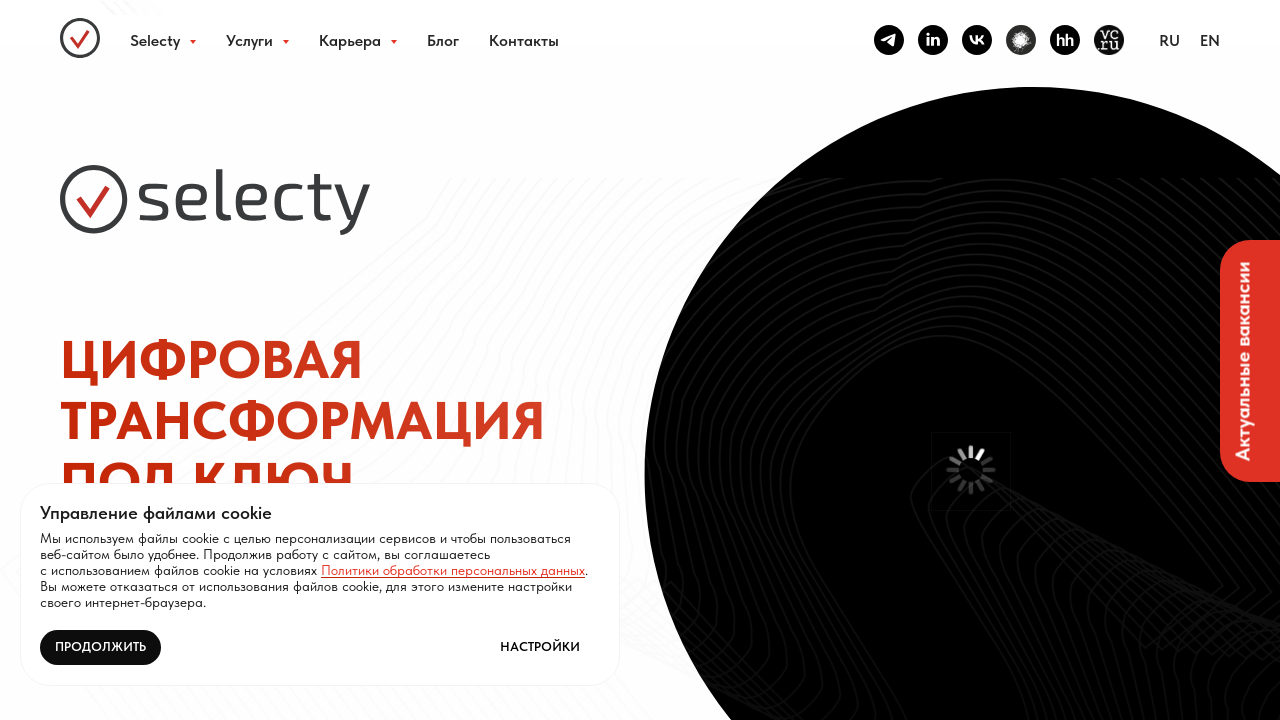

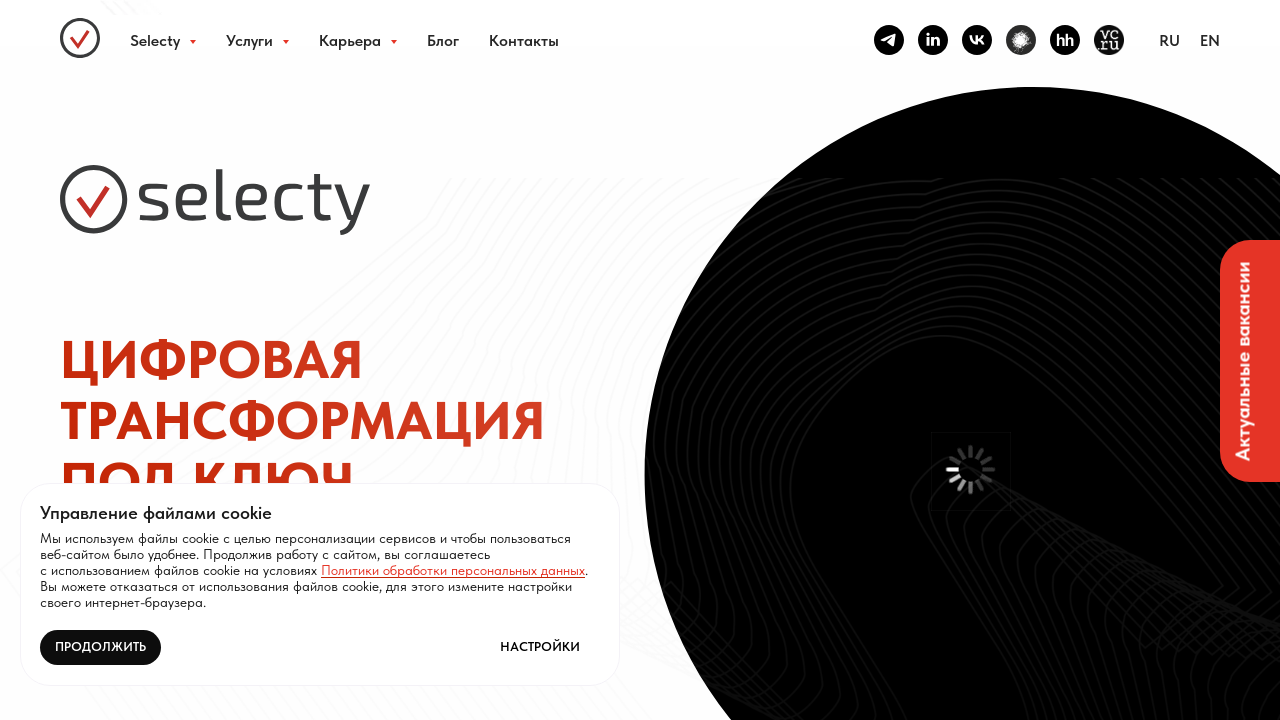